Tests double-click and right-click functionality on specific buttons, handling an alert that appears after double-clicking

Starting URL: https://www.automationtestinginsider.com/2019/08/textarea-textarea-element-defines-multi.html

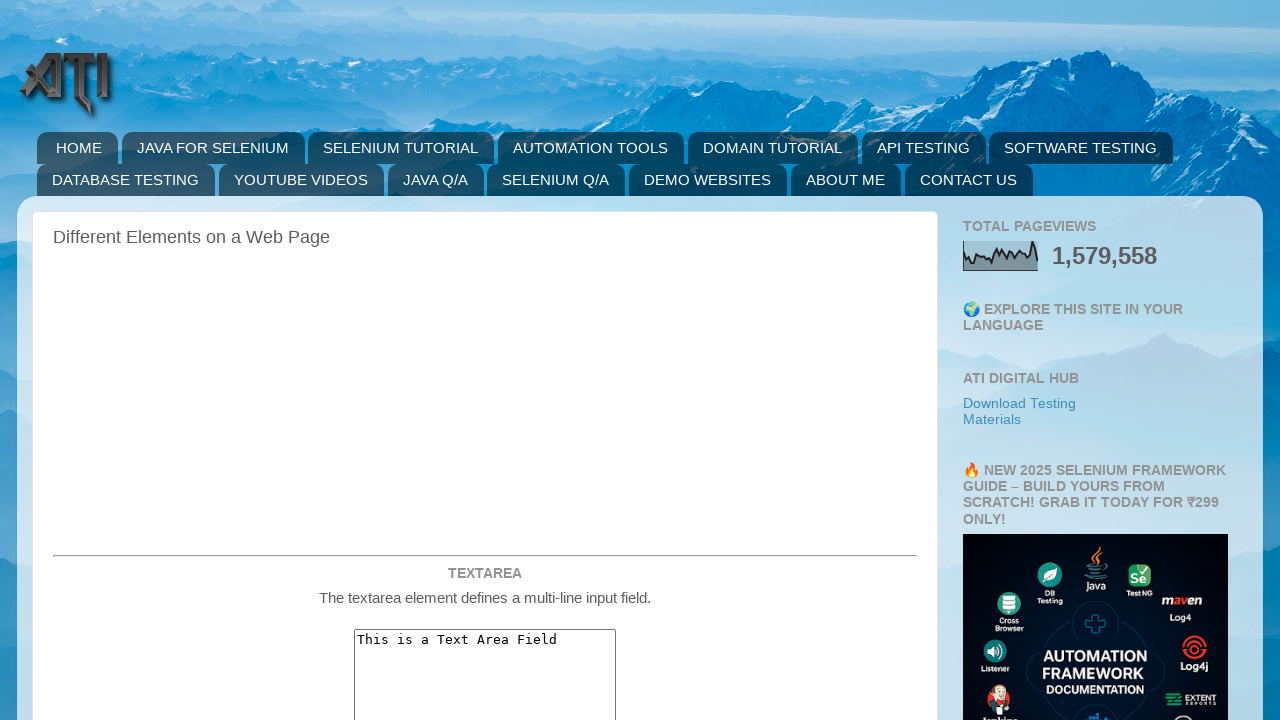

Located double-click button element
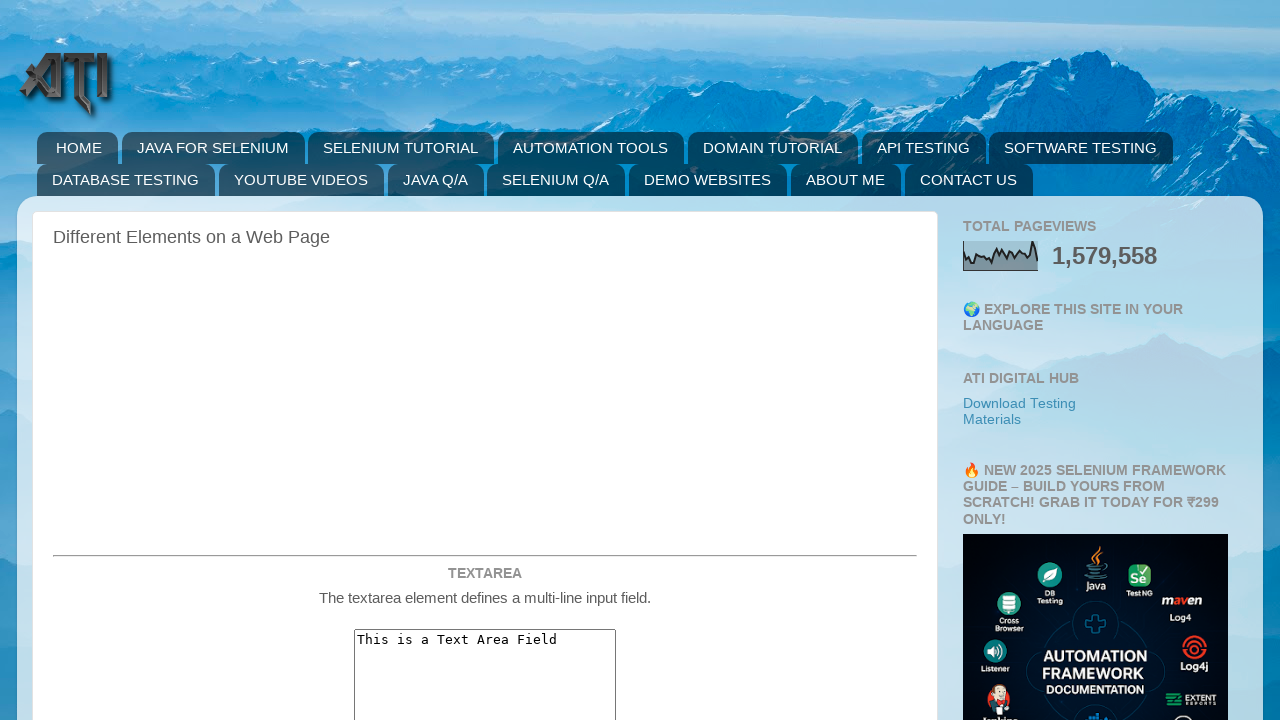

Performed double-click on button at (485, 360) on #doubleClickBtn
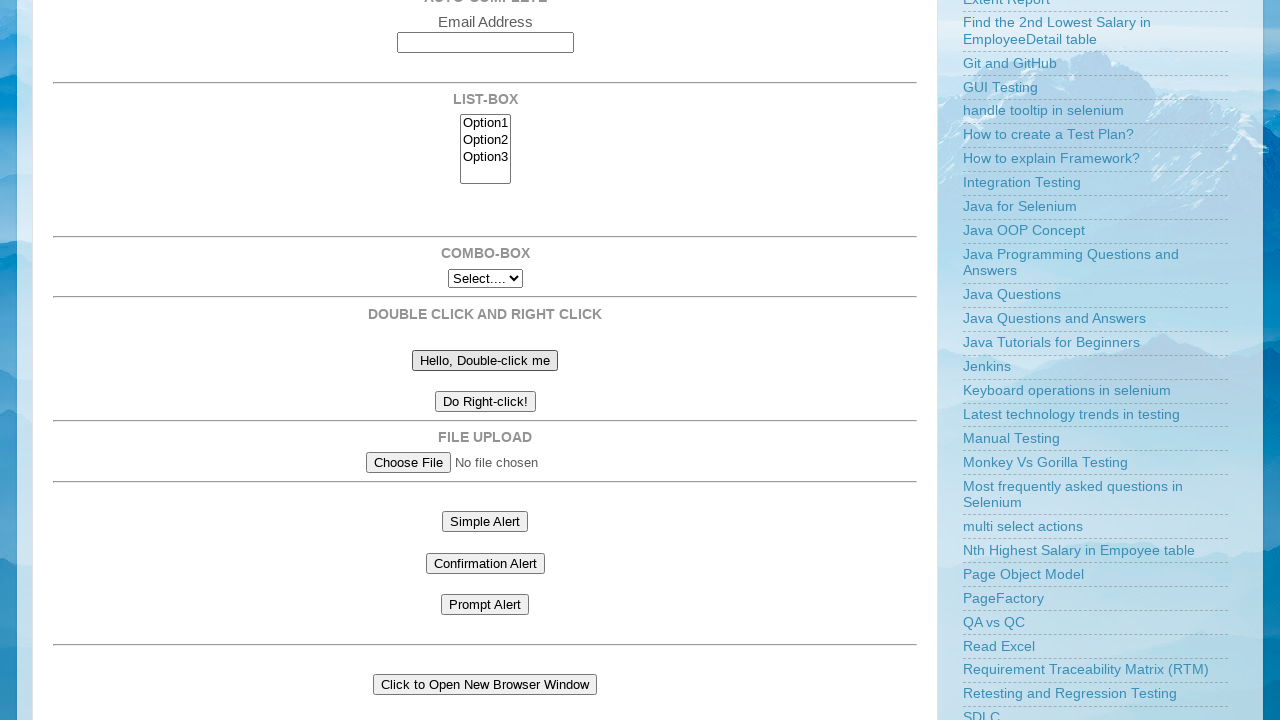

Set up alert handler to accept dialogs
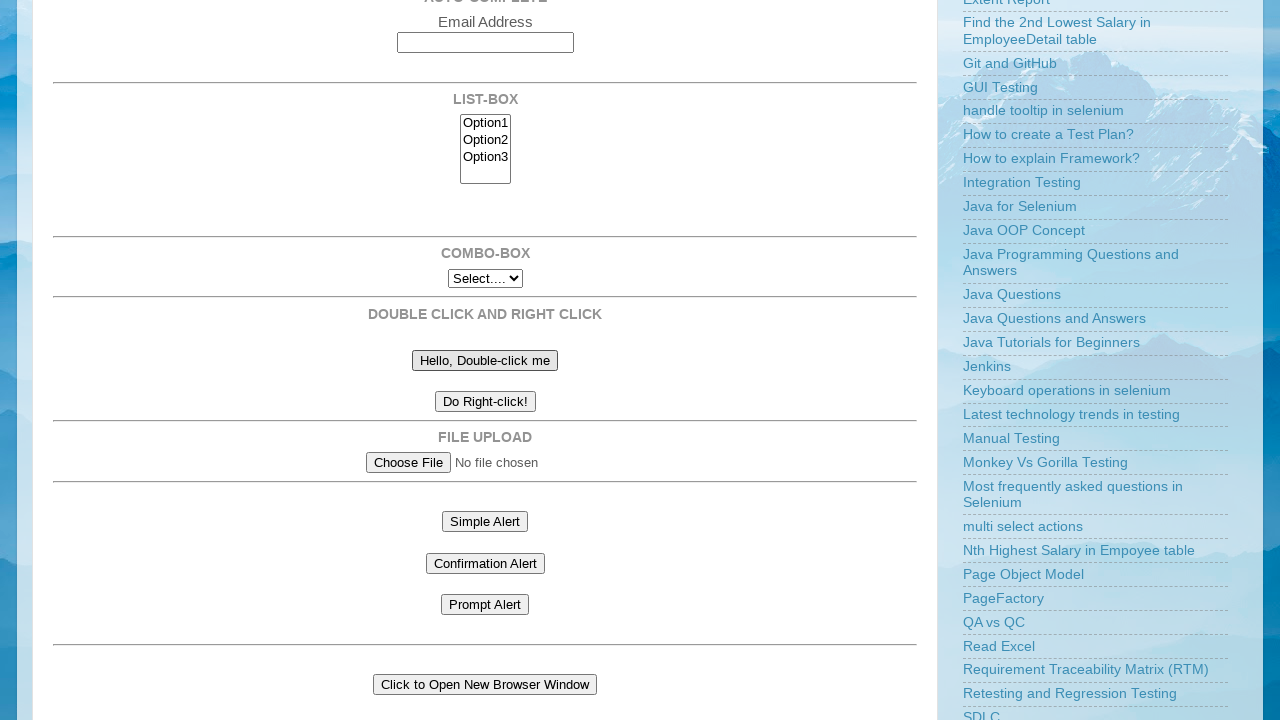

Located right-click button element
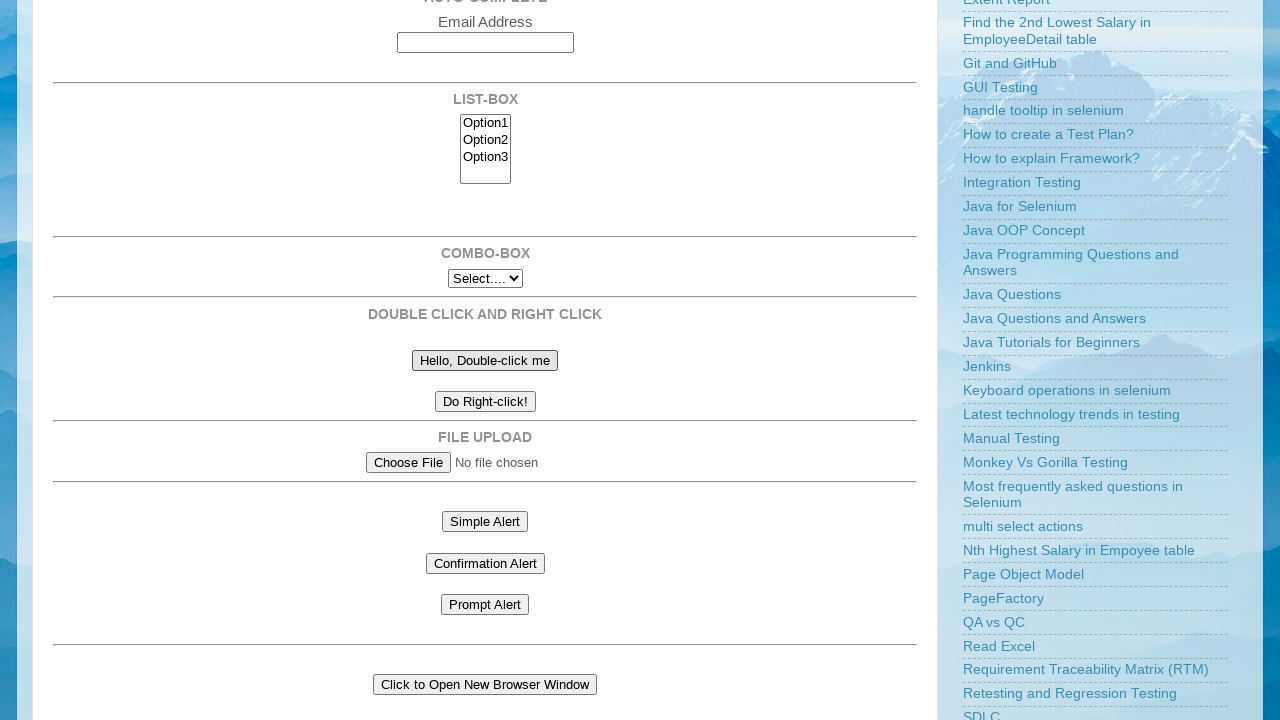

Performed right-click on button at (485, 402) on #rightClickBtn
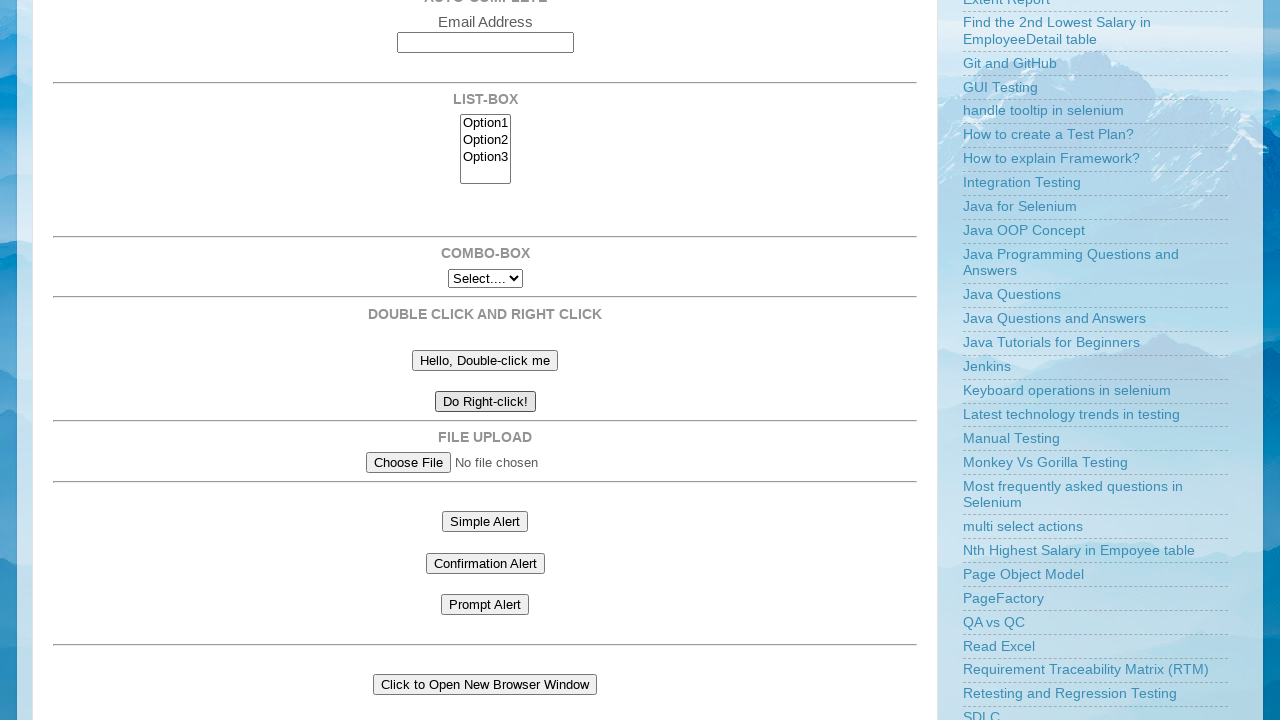

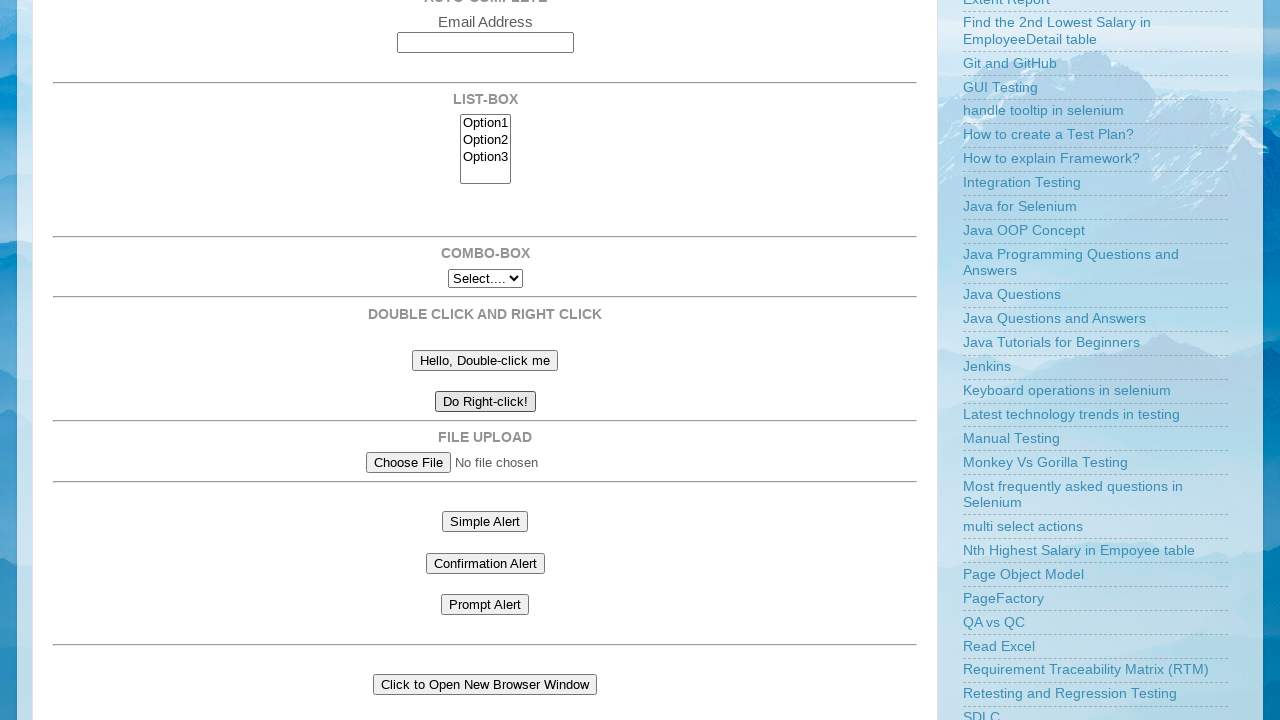